Tests autosuggest dropdown functionality by typing a partial search term "ind" and selecting "India" from the suggested options

Starting URL: https://rahulshettyacademy.com/dropdownsPractise/

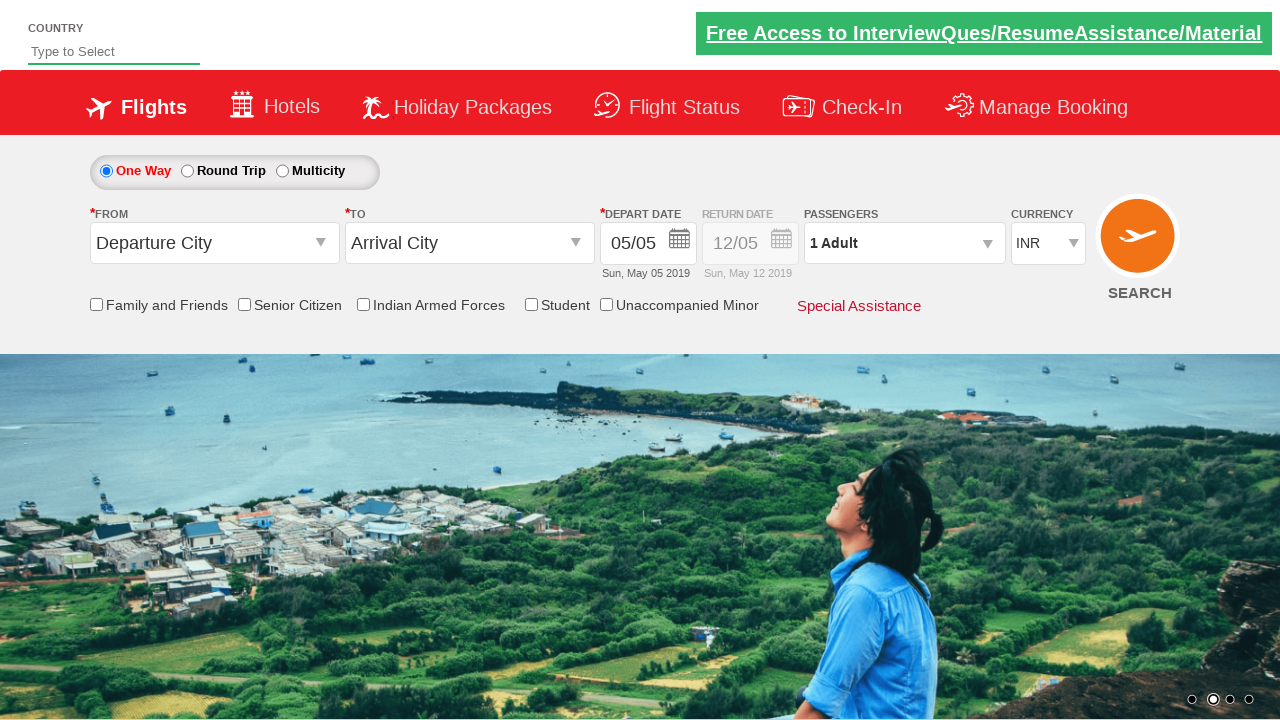

Typed 'ind' in autosuggest field on #autosuggest
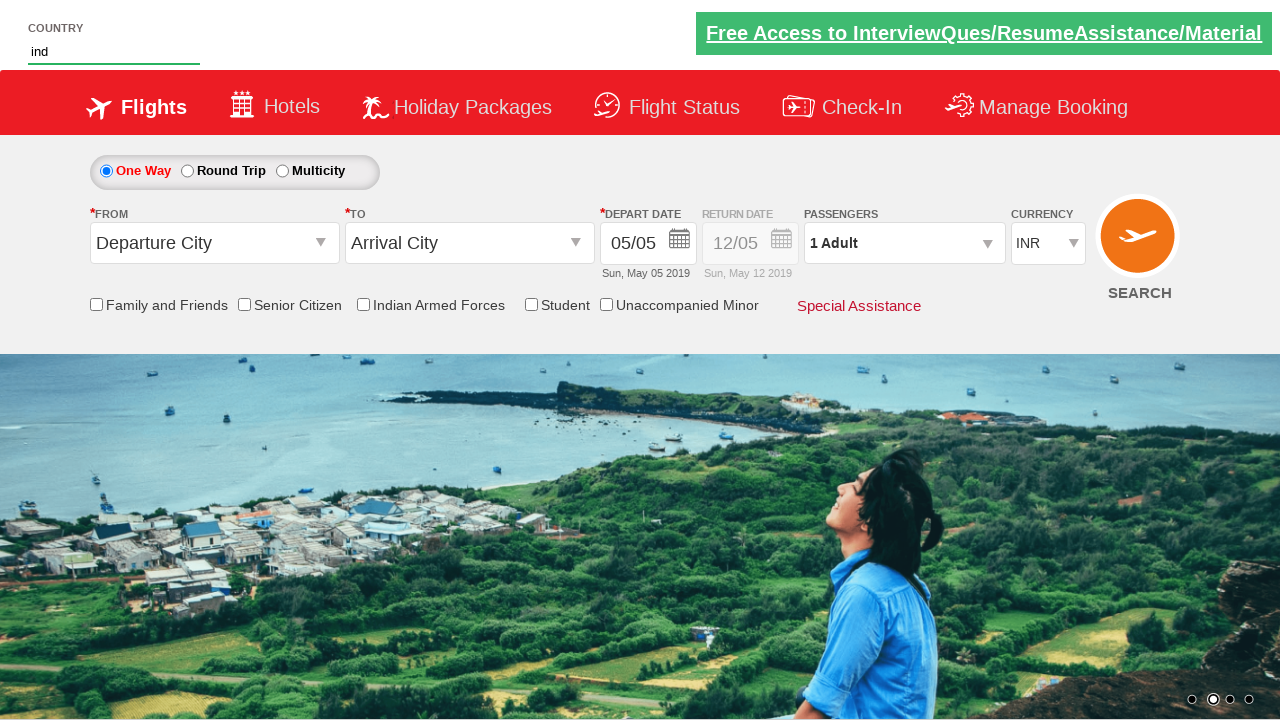

Autosuggest dropdown appeared with options
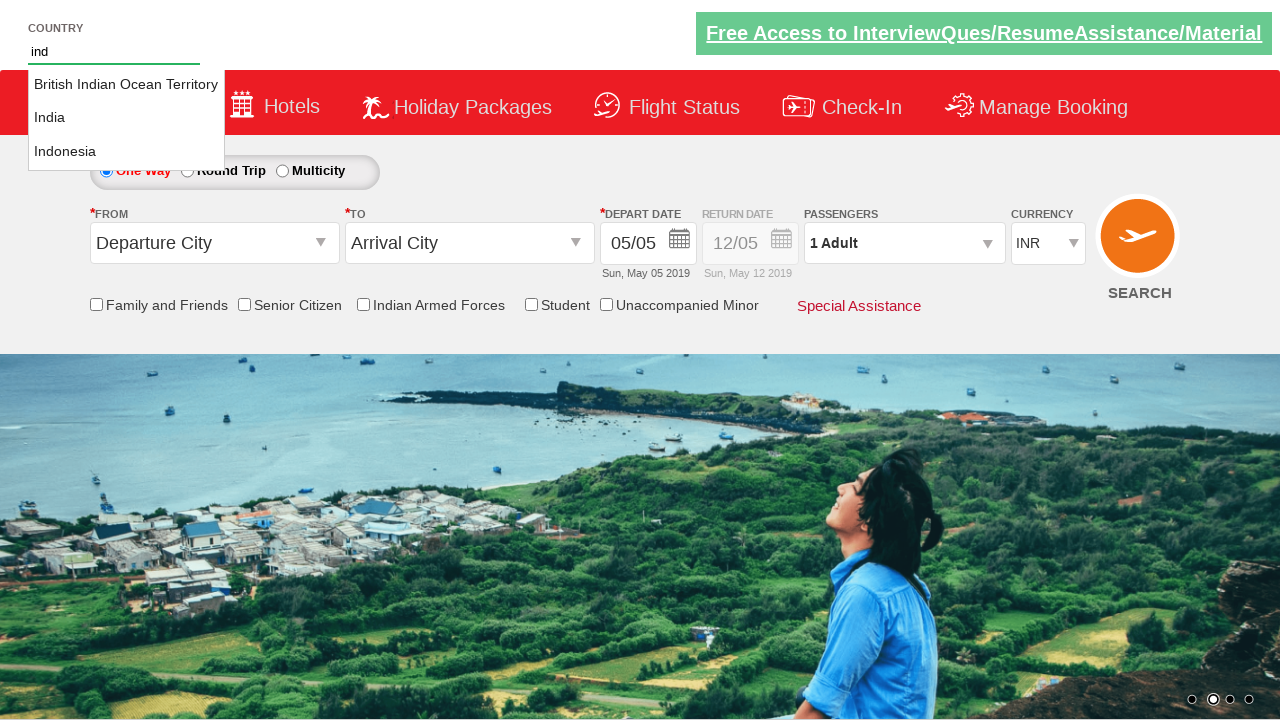

Retrieved all suggestion options from dropdown
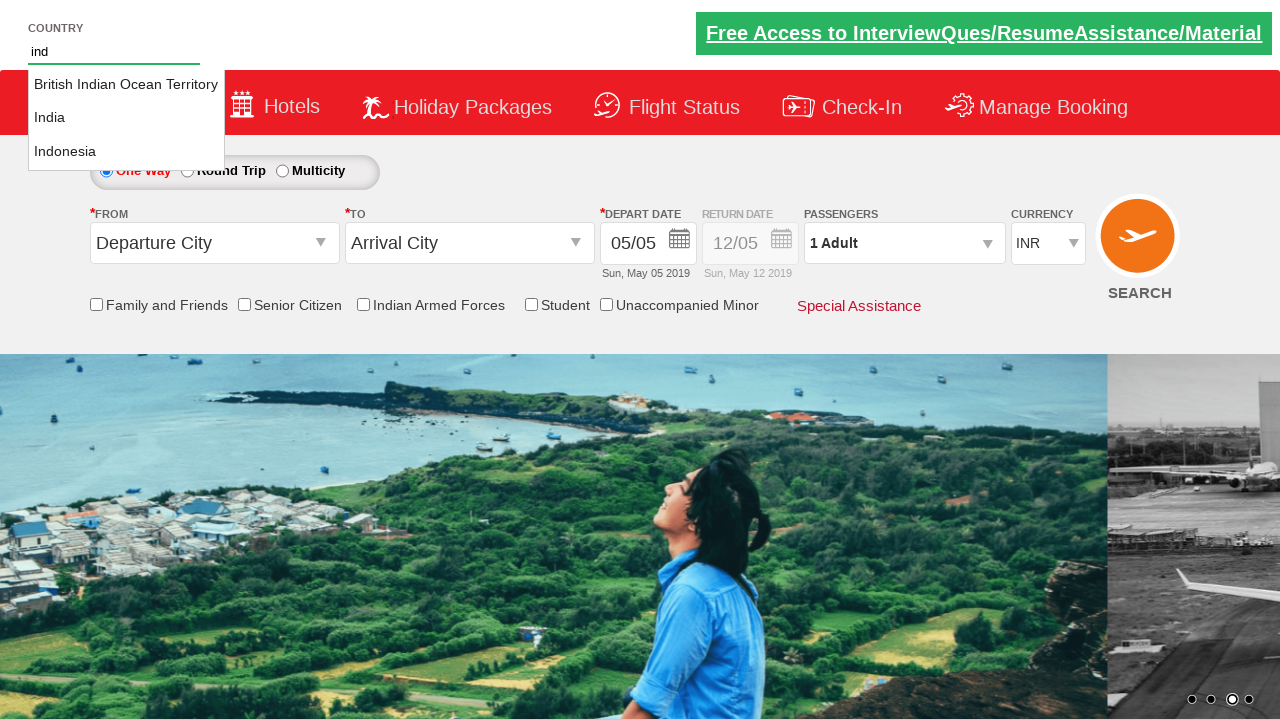

Selected 'India' from autosuggest dropdown at (126, 118) on li.ui-menu-item a >> nth=1
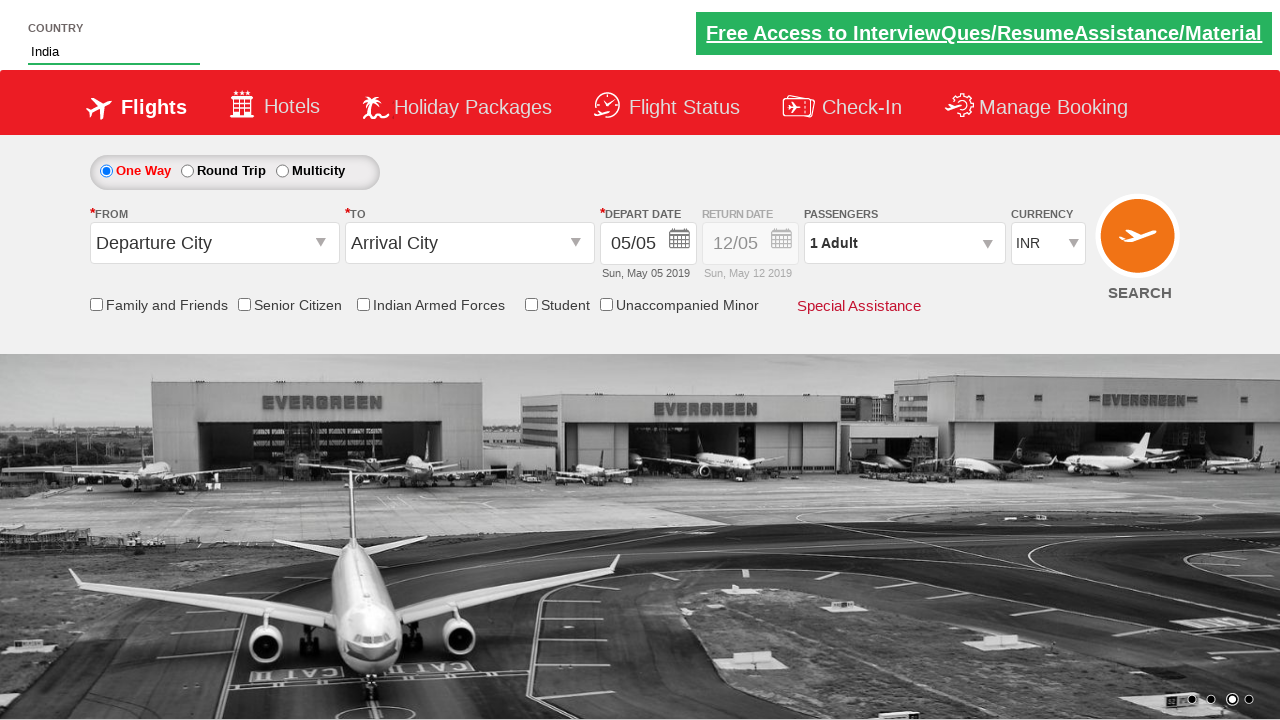

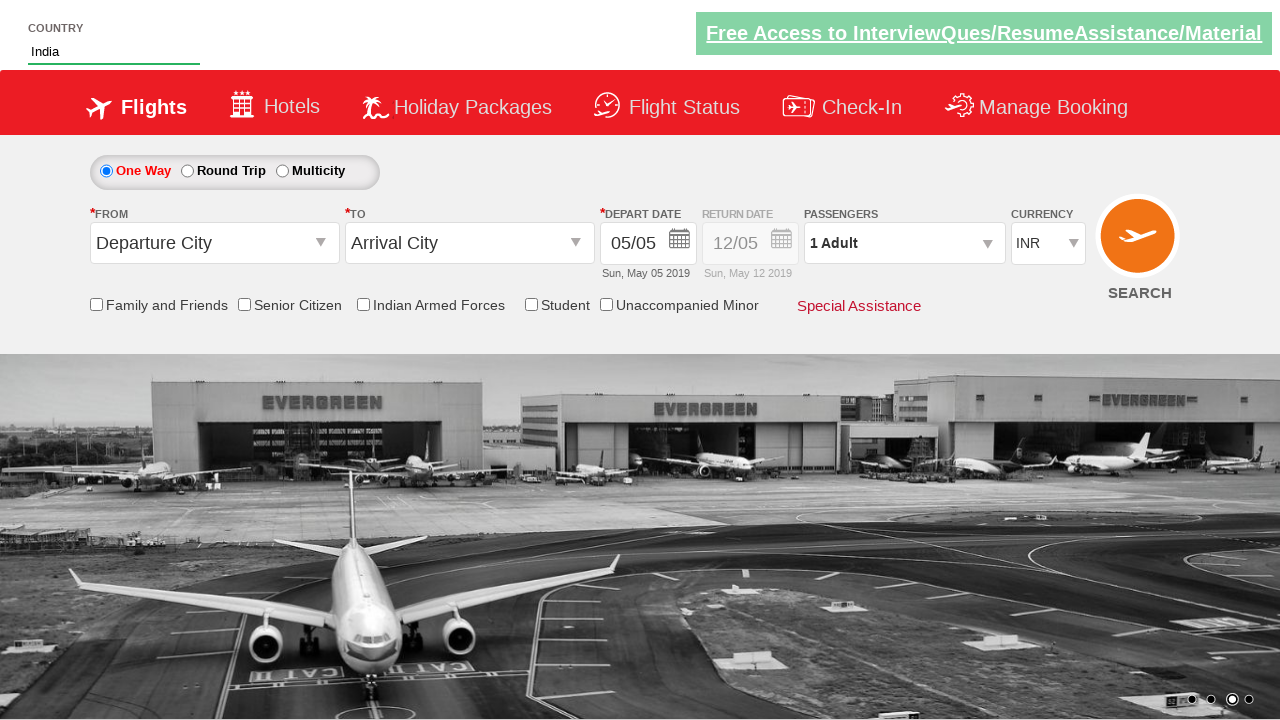